Verifies UI elements on the NextBase CRM login page including the "Remember me" checkbox label text and the "Forgot password" link text and href attribute

Starting URL: https://login1.nextbasecrm.com/

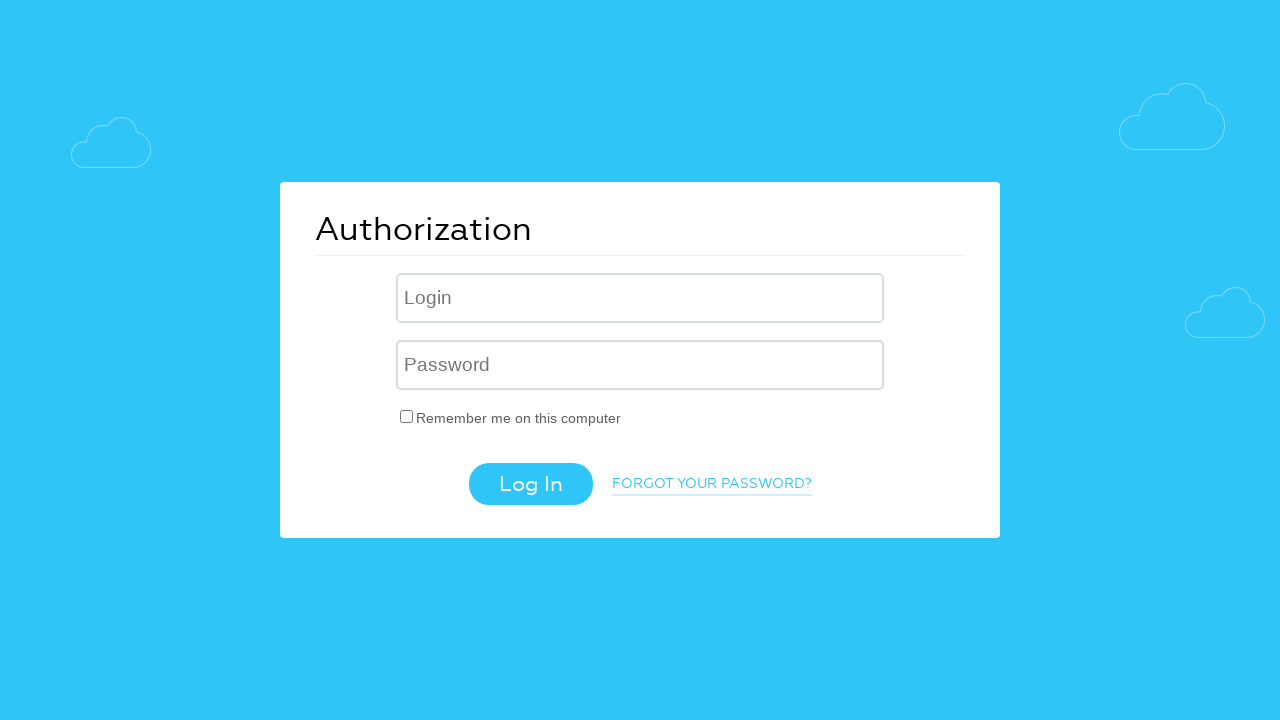

Located 'Remember me' checkbox label element
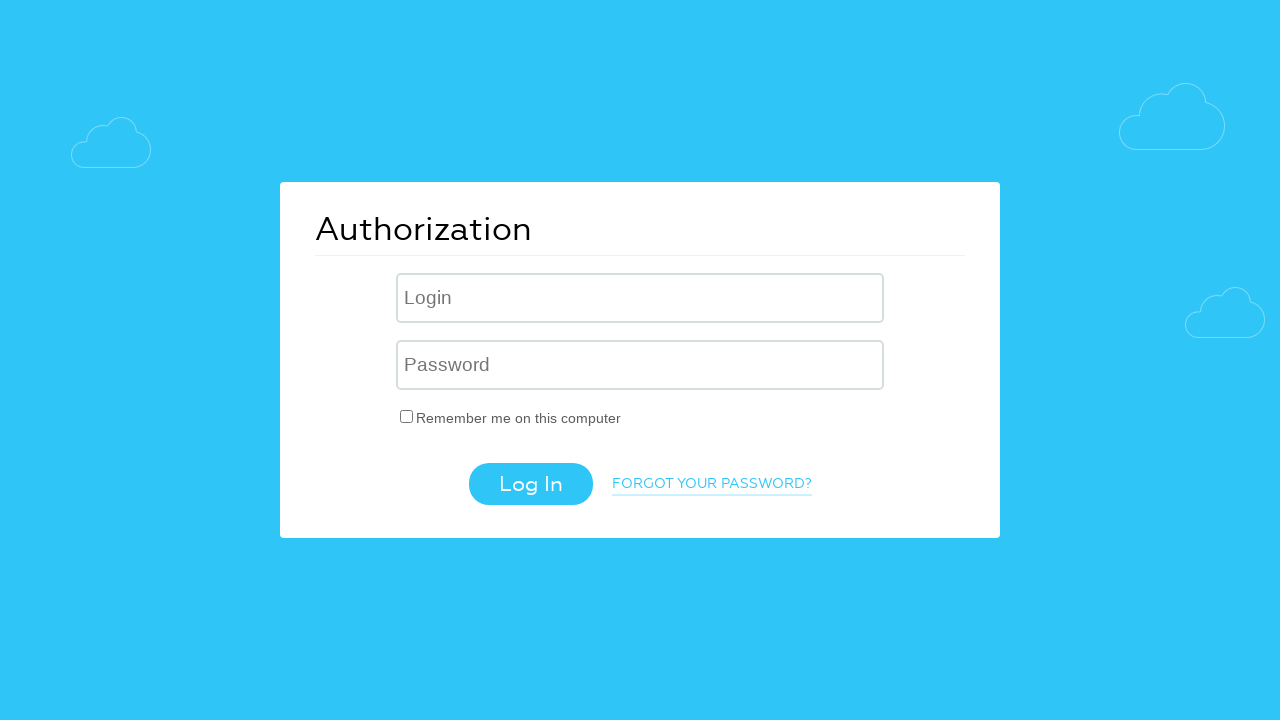

Retrieved text content from 'Remember me' label
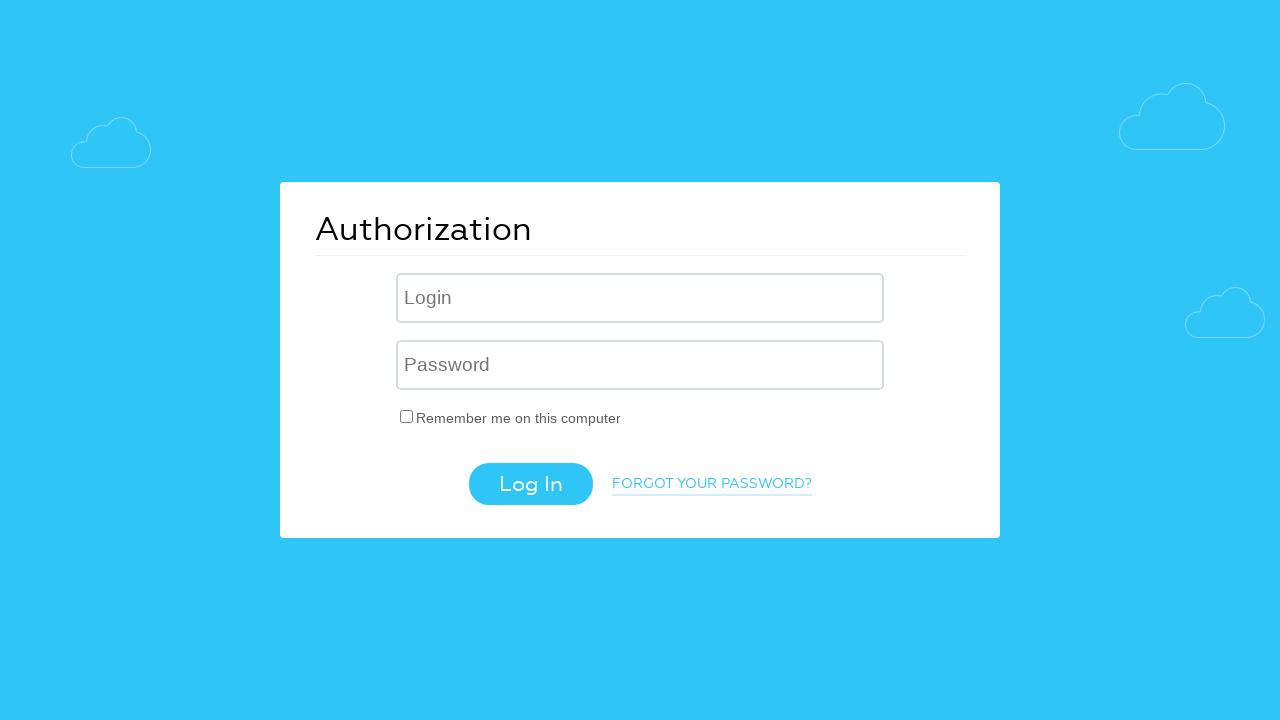

Verified 'Remember me' label text matches expected value
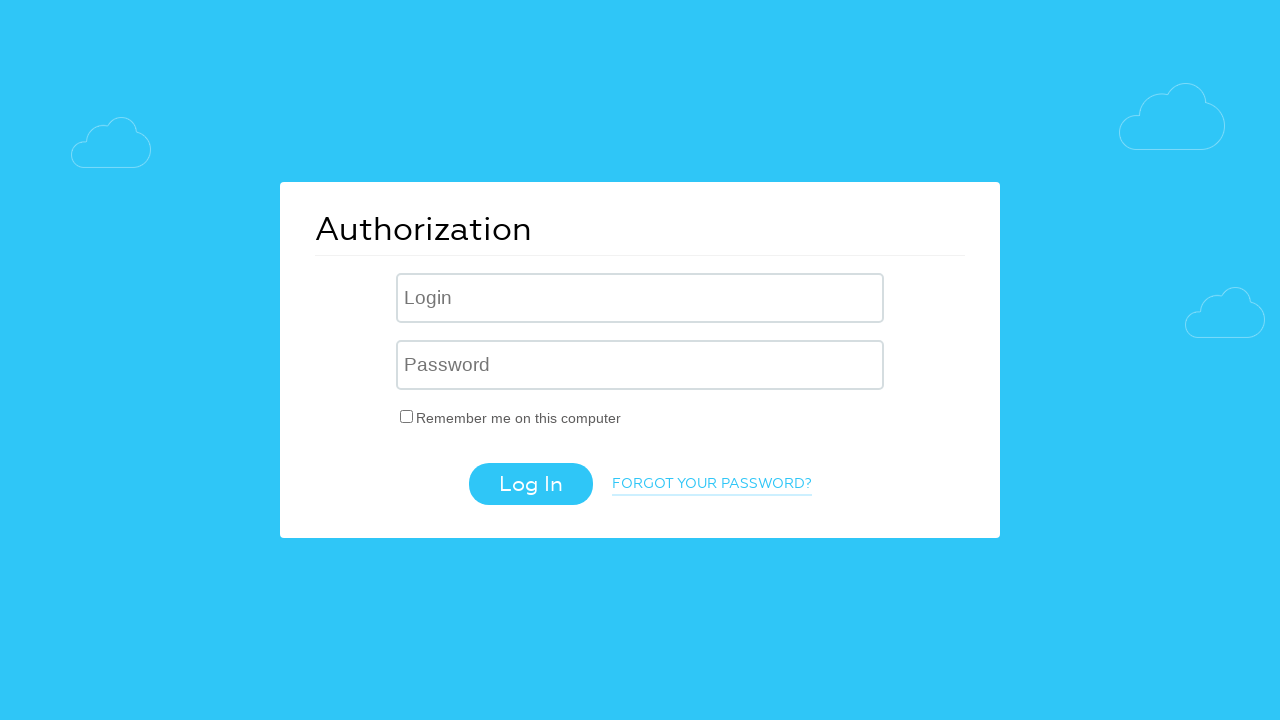

Located 'Forgot password' link element
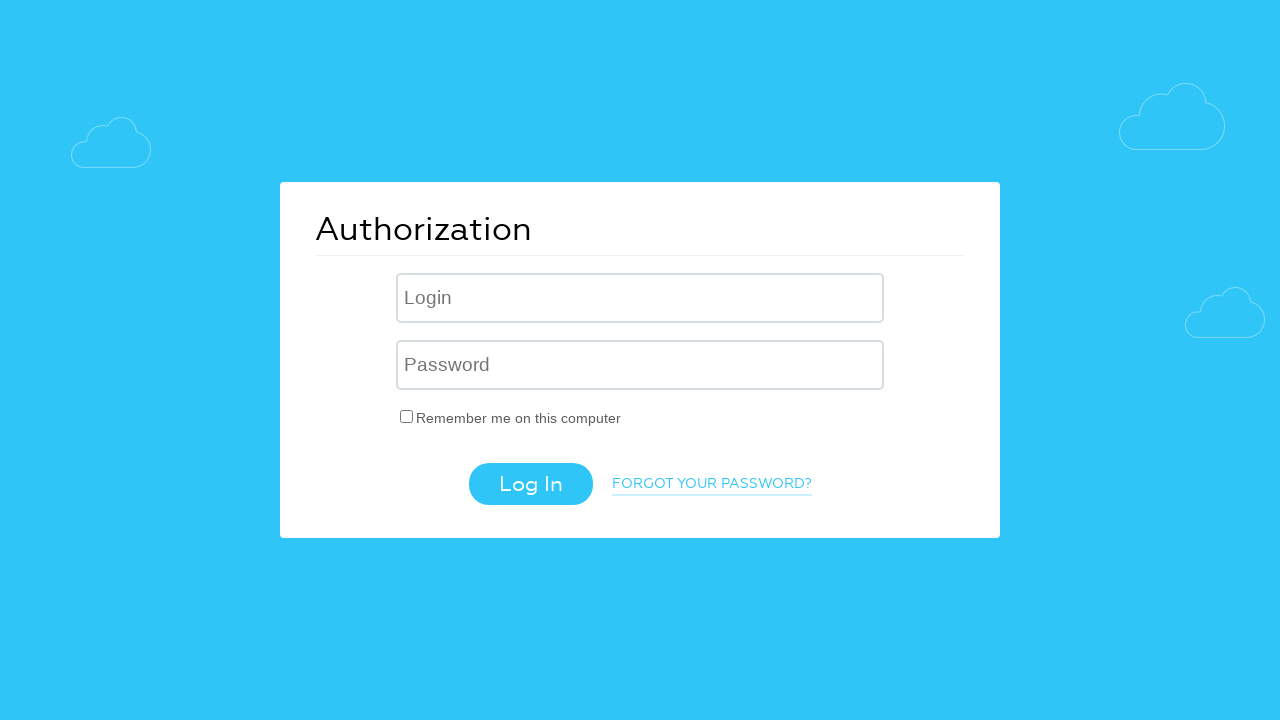

Retrieved text content from 'Forgot password' link
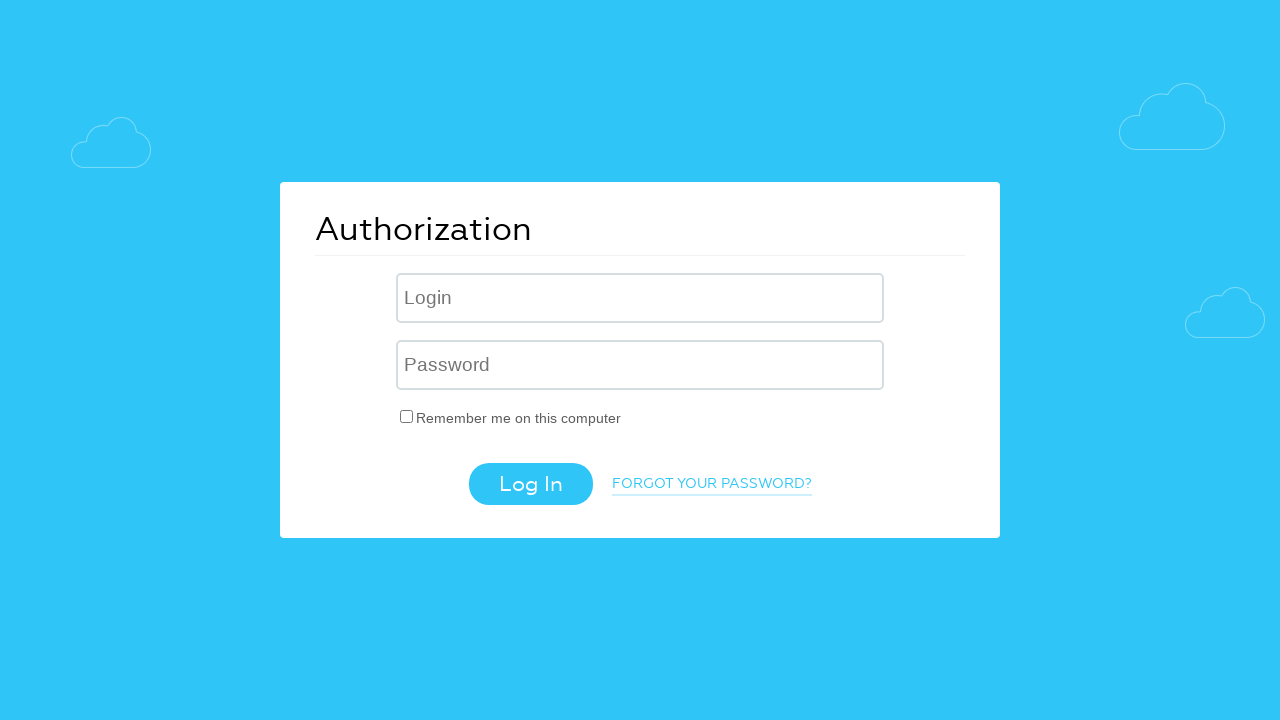

Verified 'Forgot password' link text matches expected value
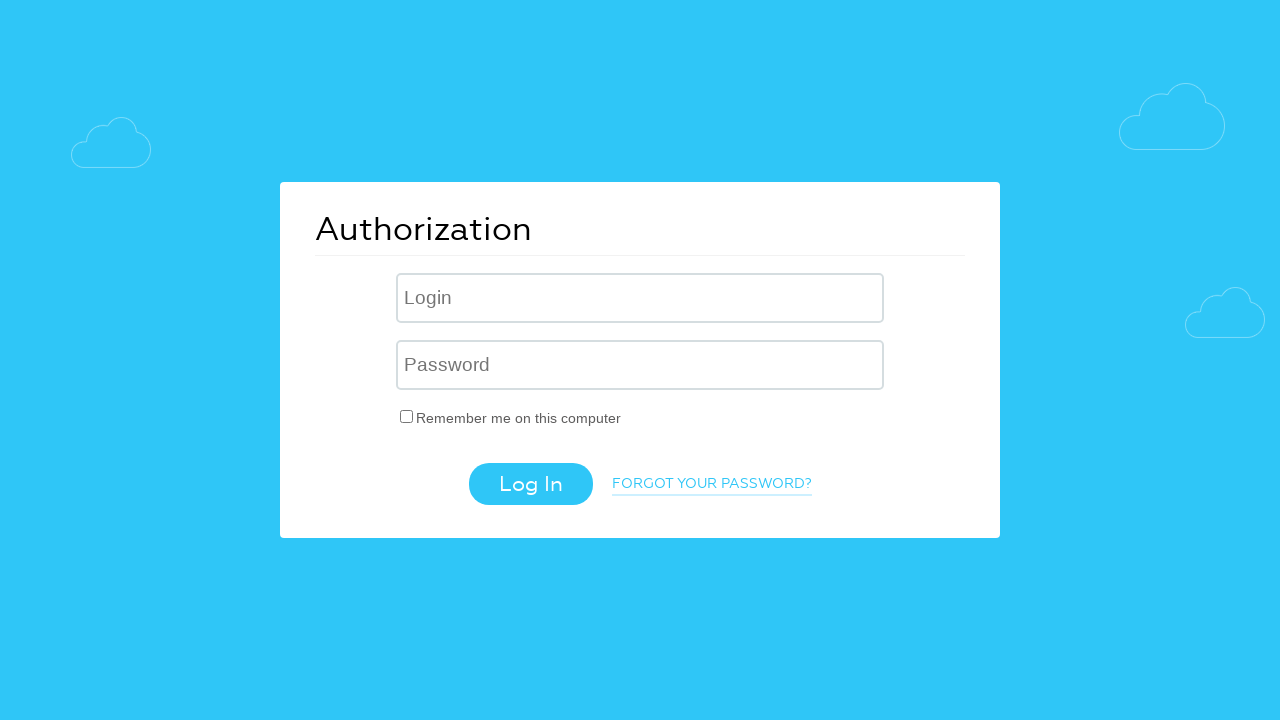

Retrieved href attribute from 'Forgot password' link
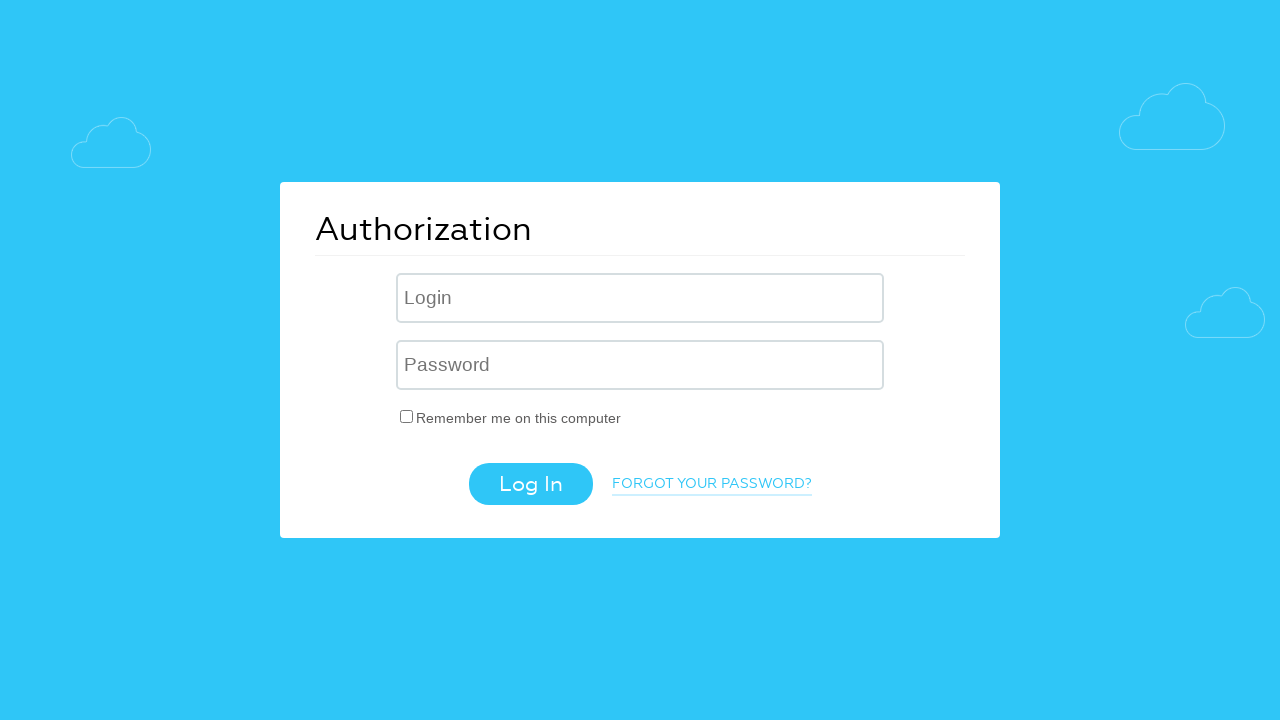

Verified 'Forgot password' link href contains expected value
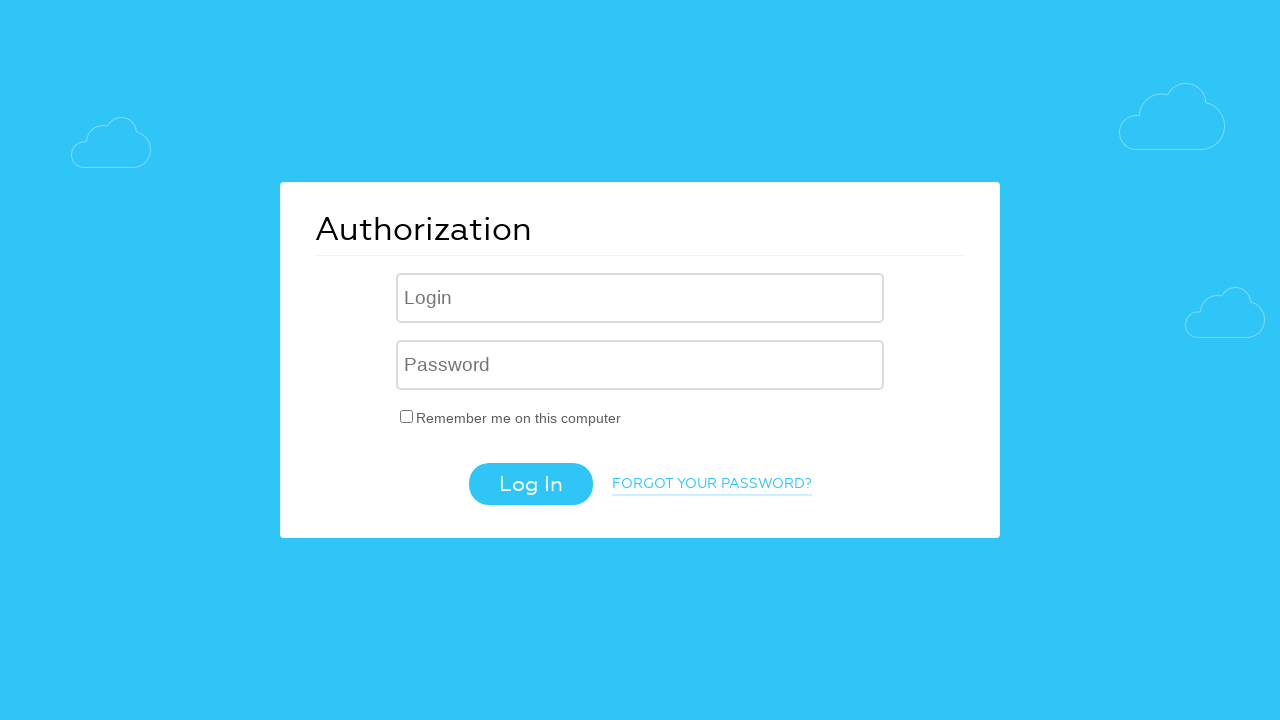

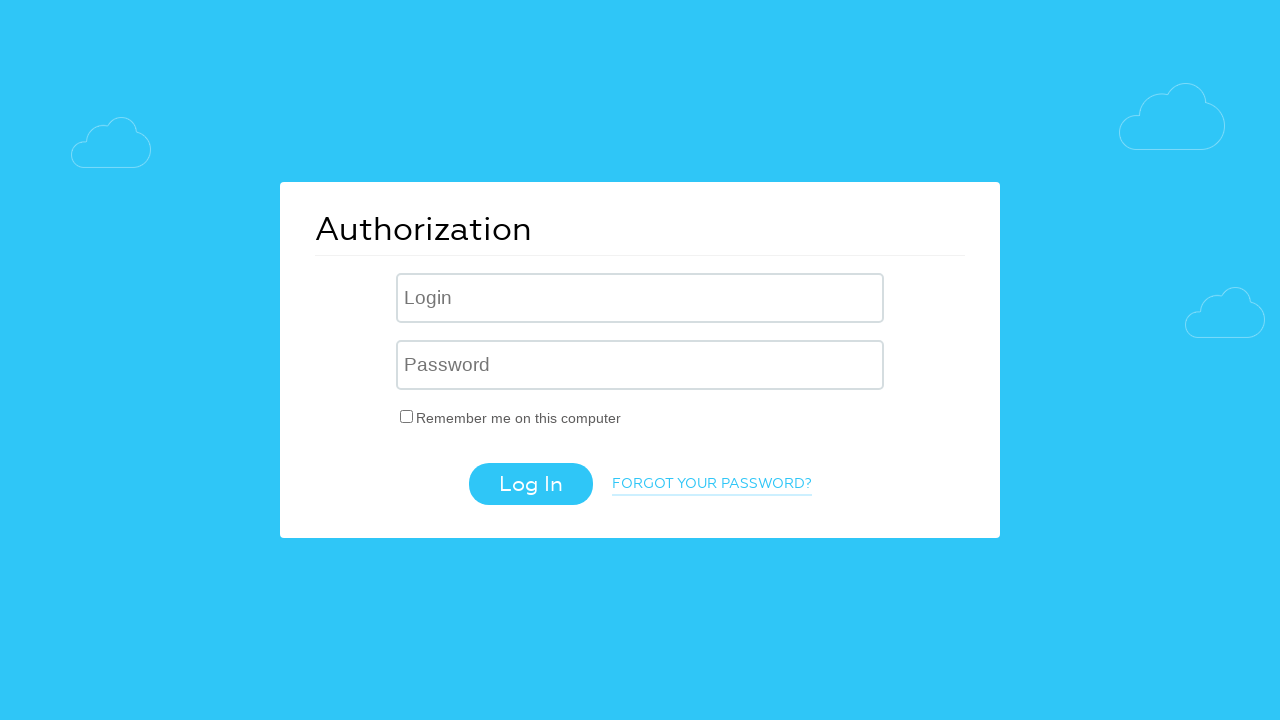